Tests dropdown/select element functionality on a registration page by selecting a country option by visible text ("Slovenija") and then by value ("ba" for Bosnia).

Starting URL: http://qa.todorowww.net/register

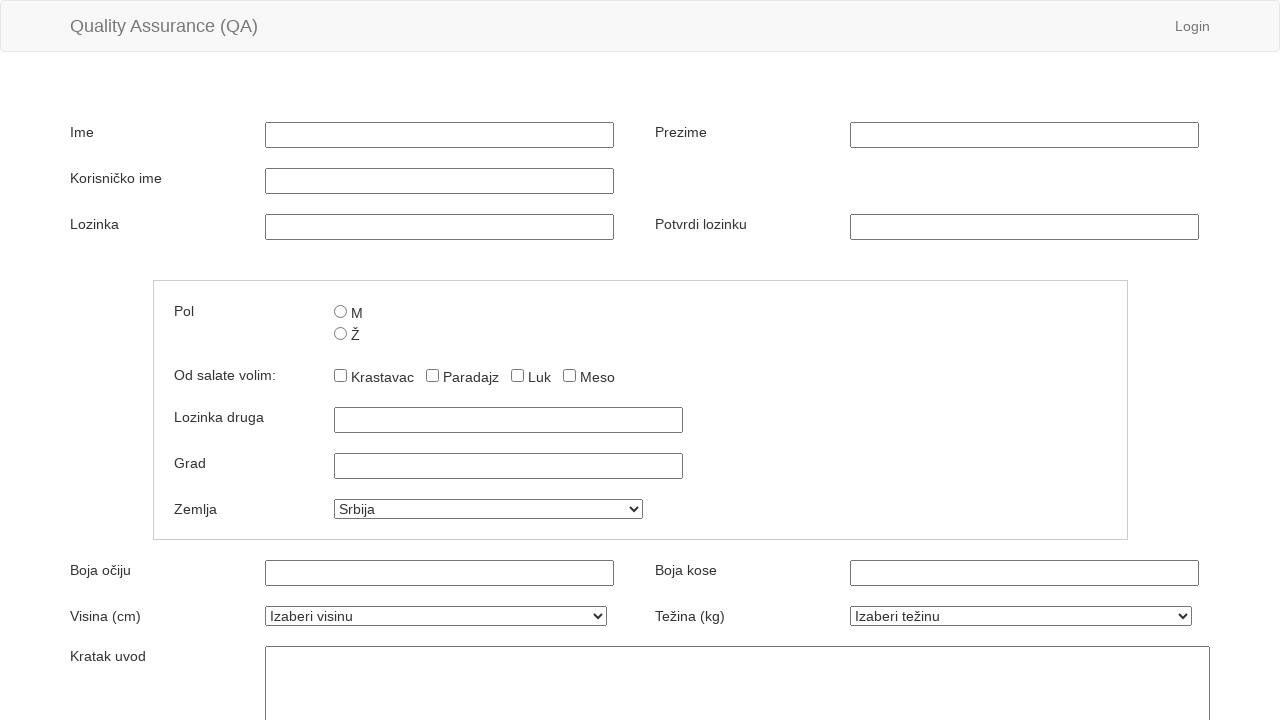

Country dropdown element is visible
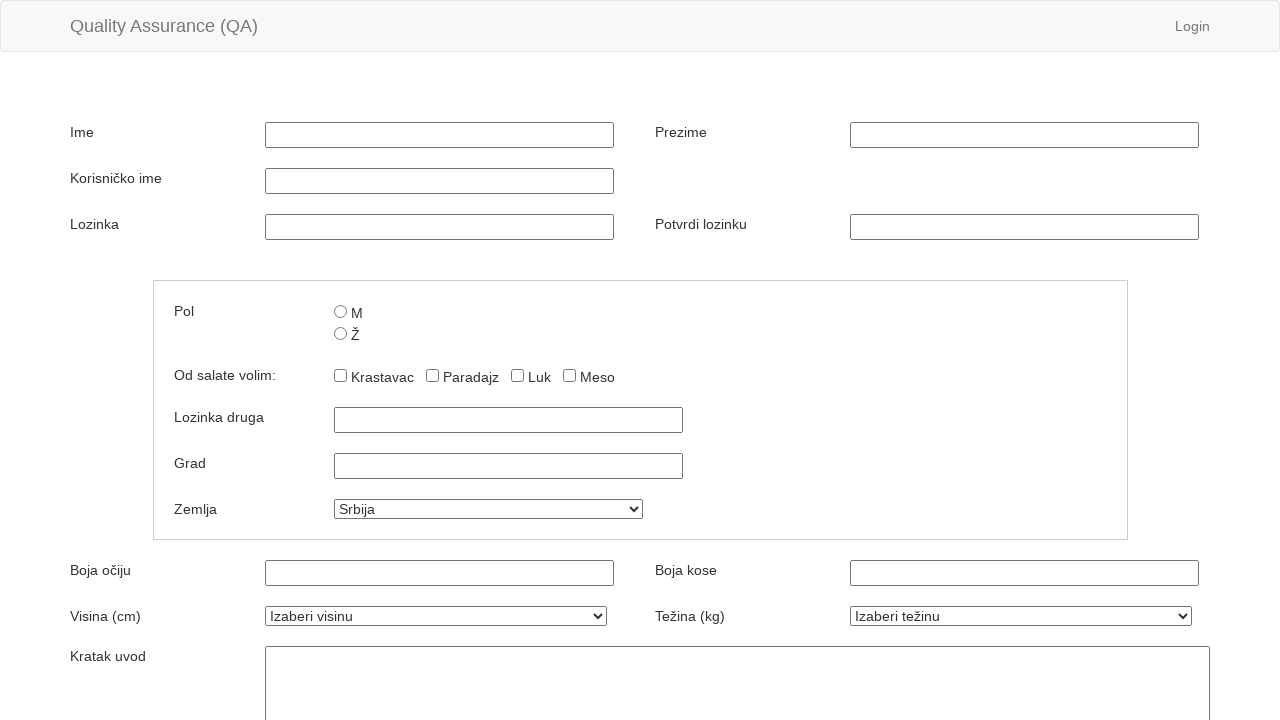

Selected 'Slovenija' from country dropdown by visible text on select[name='zemlja']
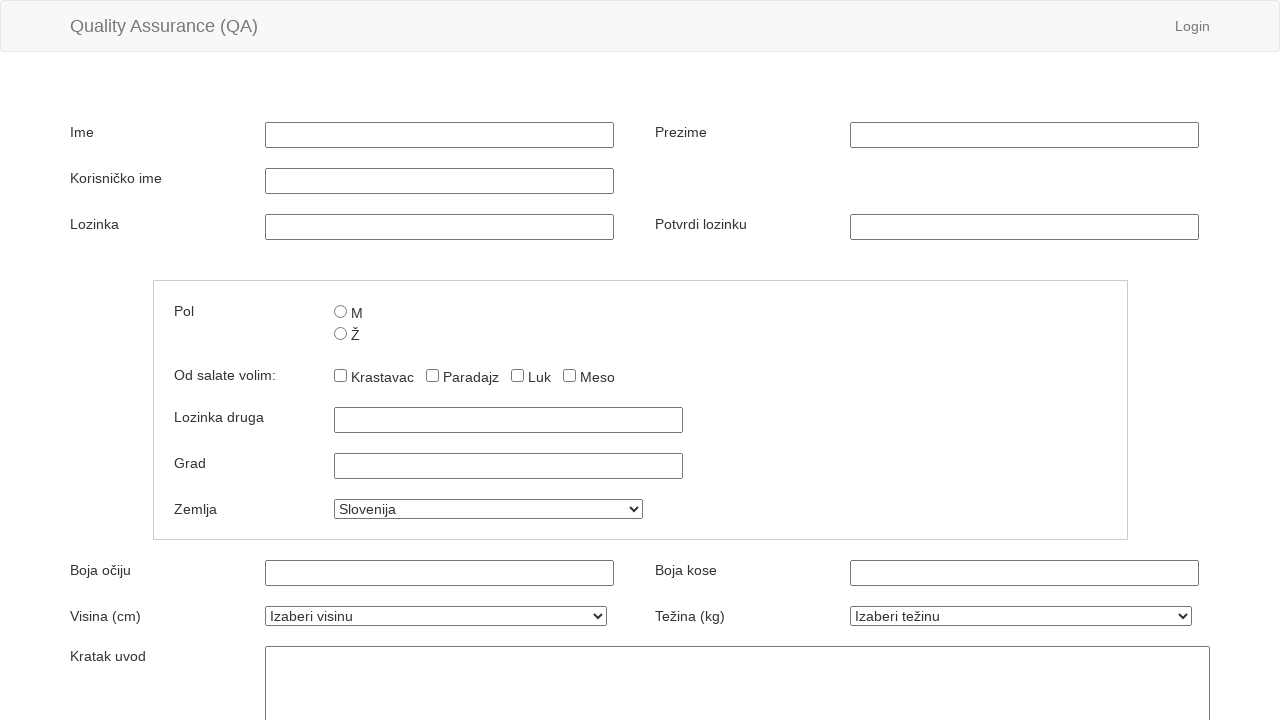

Selected Bosnia from country dropdown by value 'ba' on select[name='zemlja']
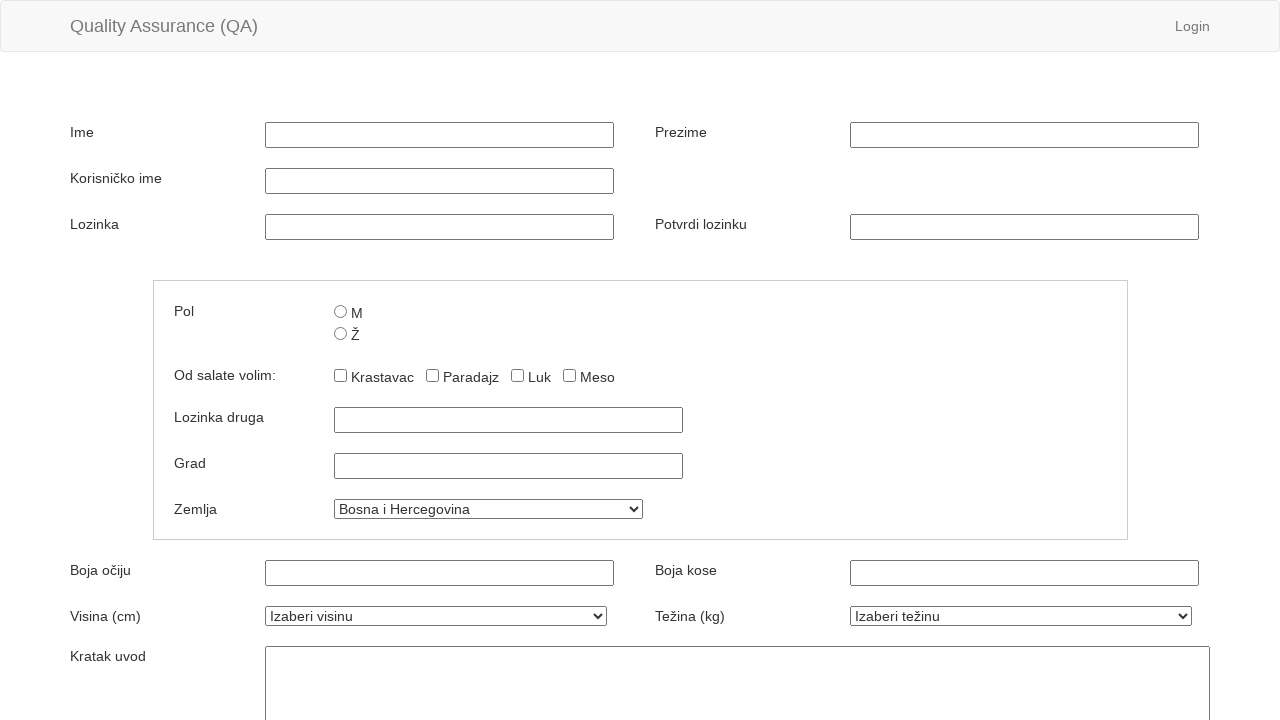

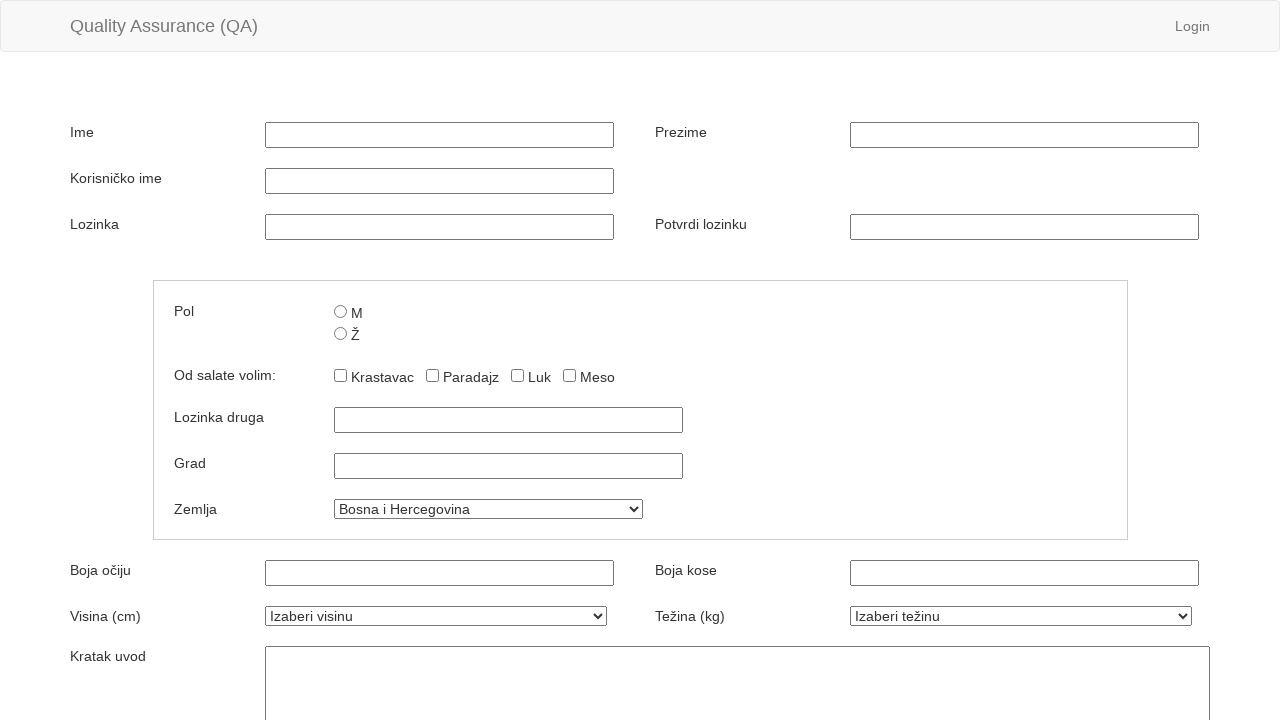